Tests browser window handling by clicking a link that opens a new window, switching to the new window to verify its title, and then switching back to the original window.

Starting URL: http://the-internet.herokuapp.com/windows

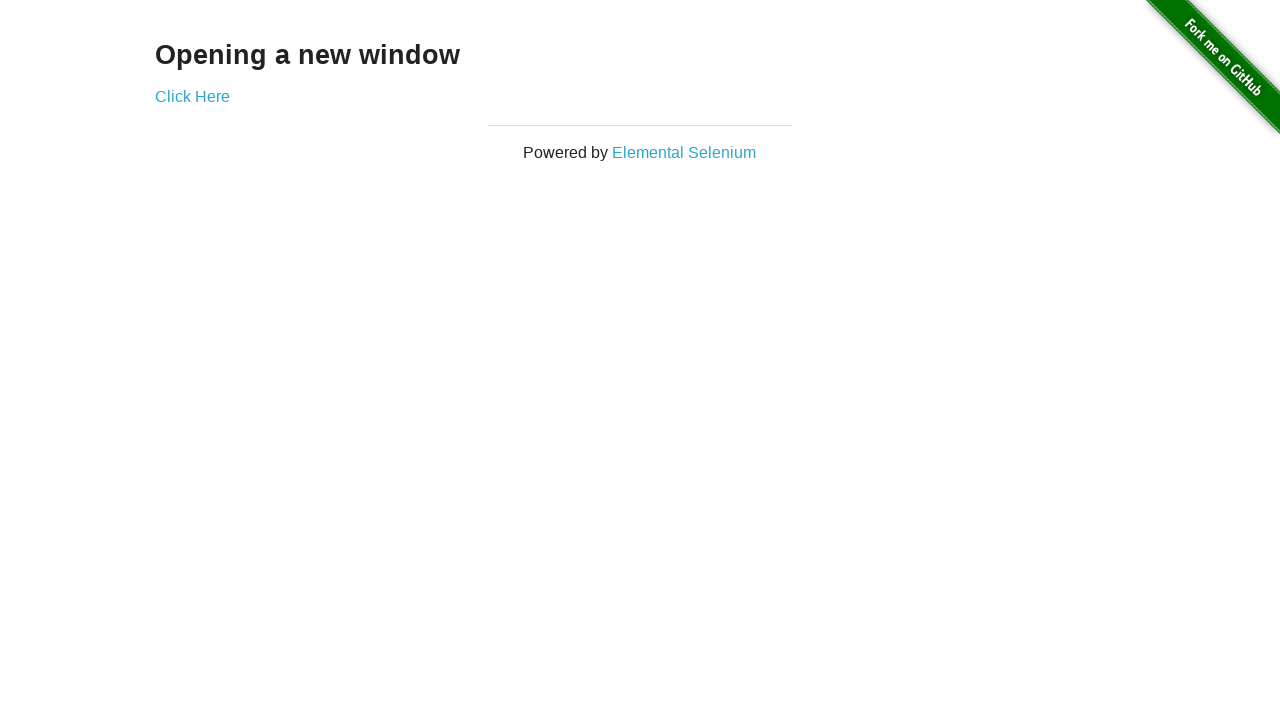

Verified initial page title is 'The Internet'
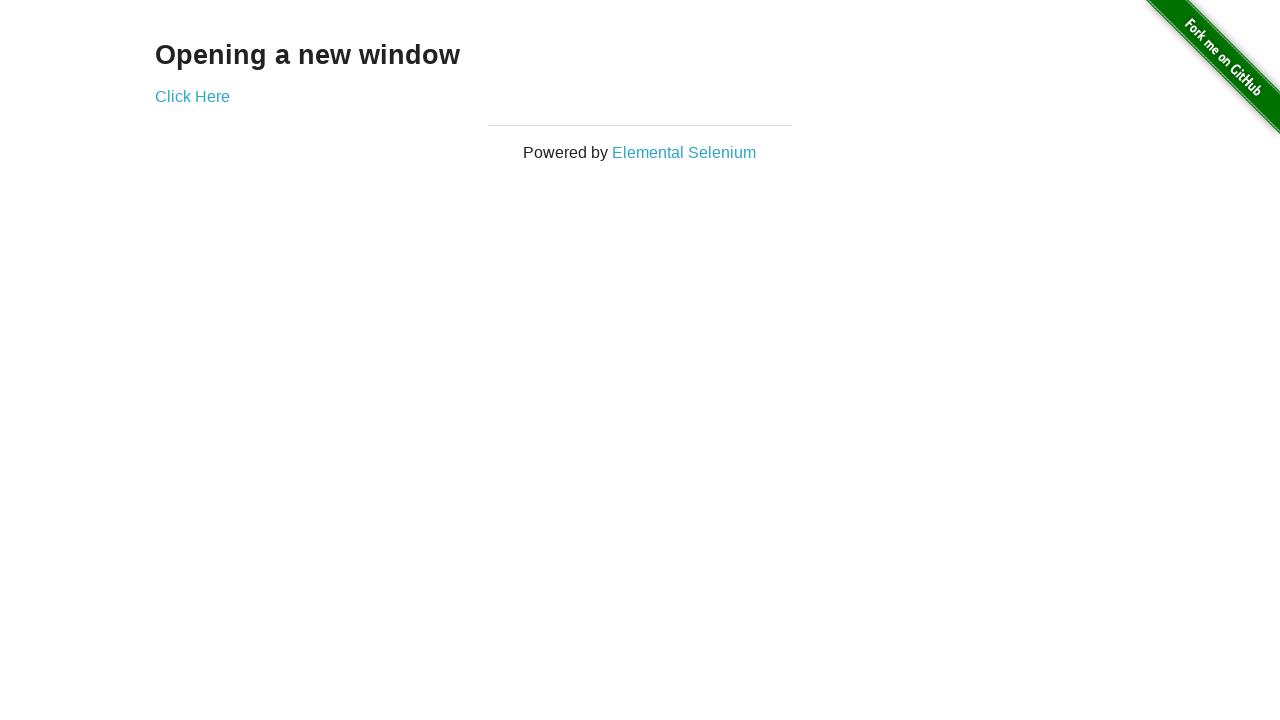

Clicked 'Click Here' link to open new window at (192, 96) on a[href='/windows/new']
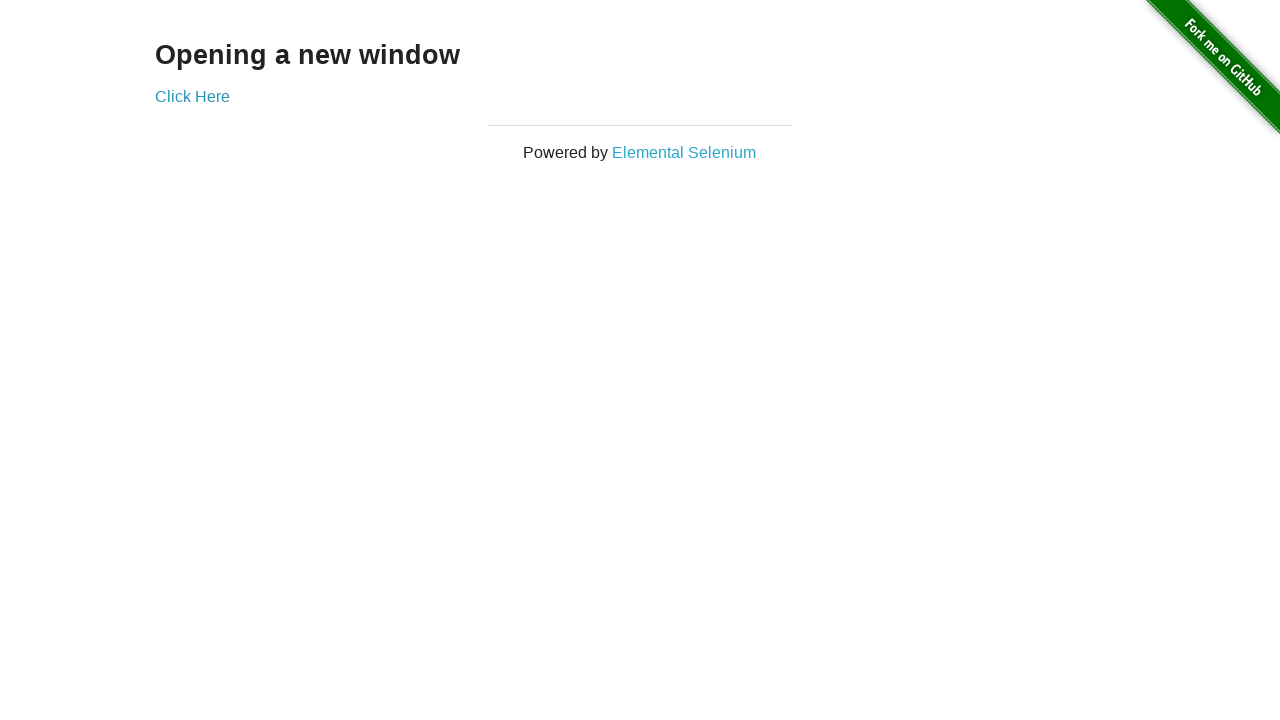

Captured new window page object
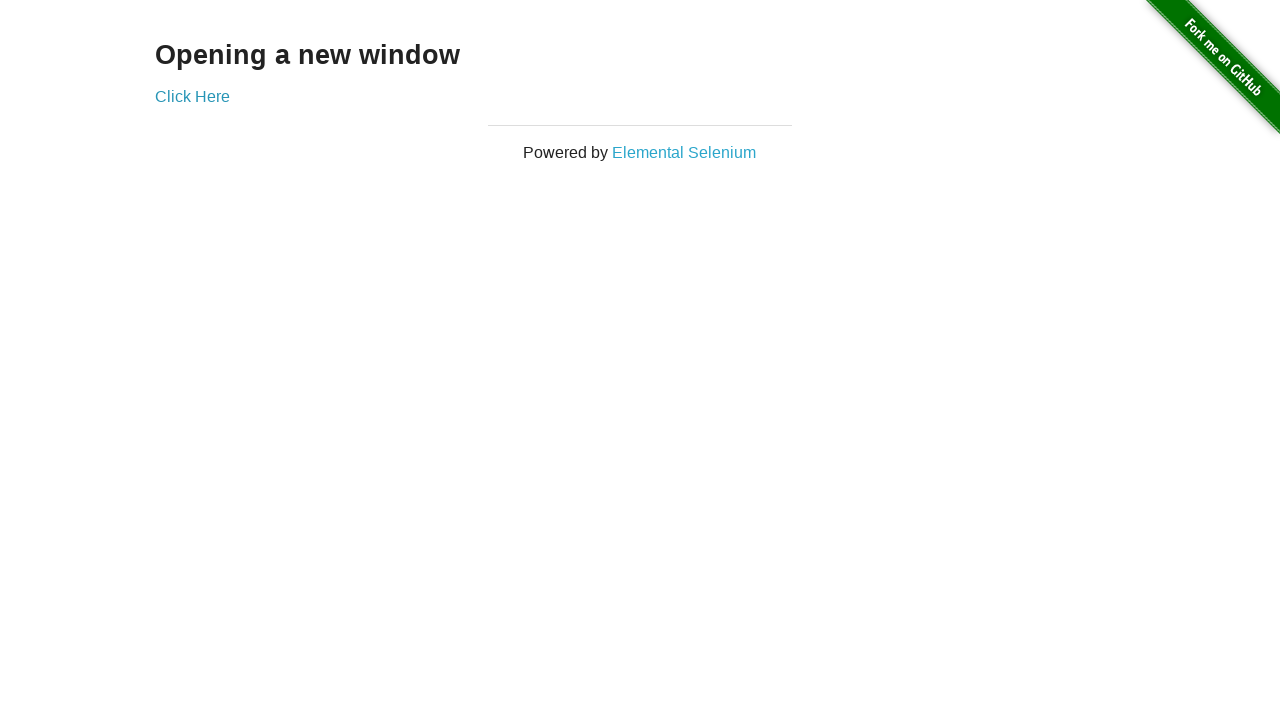

New window page fully loaded
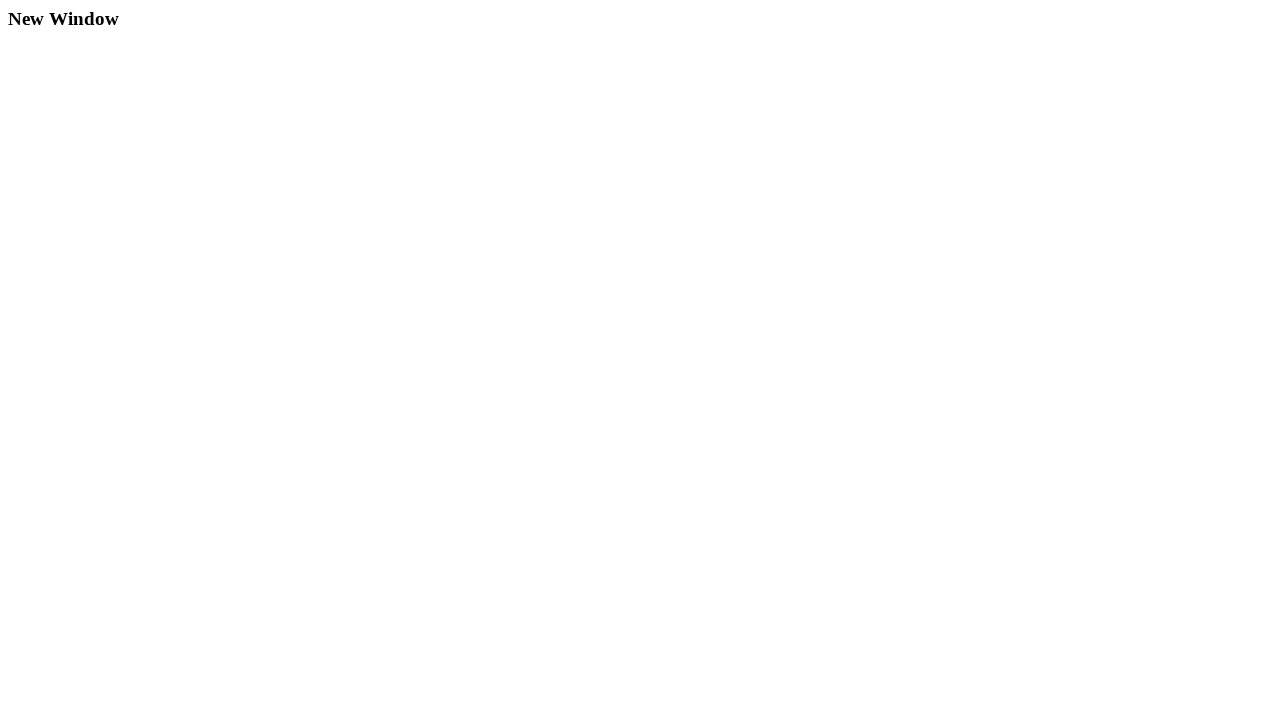

Verified new window title is 'New Window'
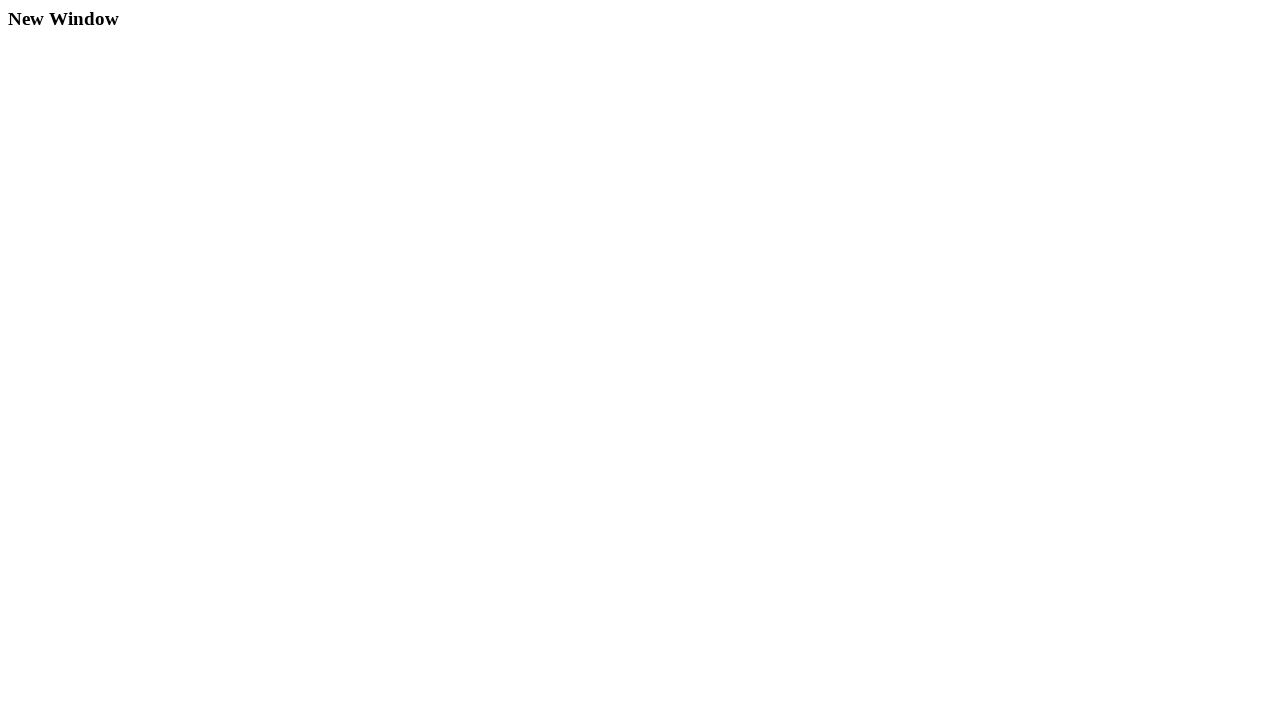

Switched back to original window
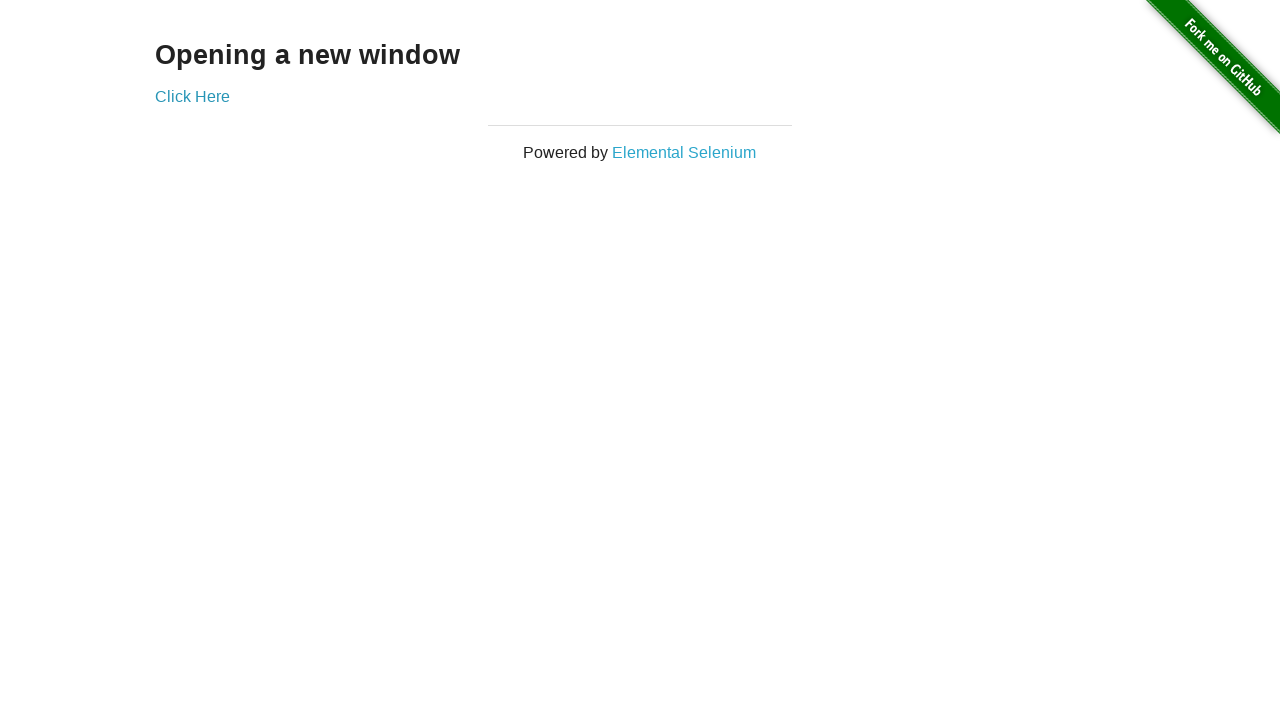

Verified original window title is still 'The Internet'
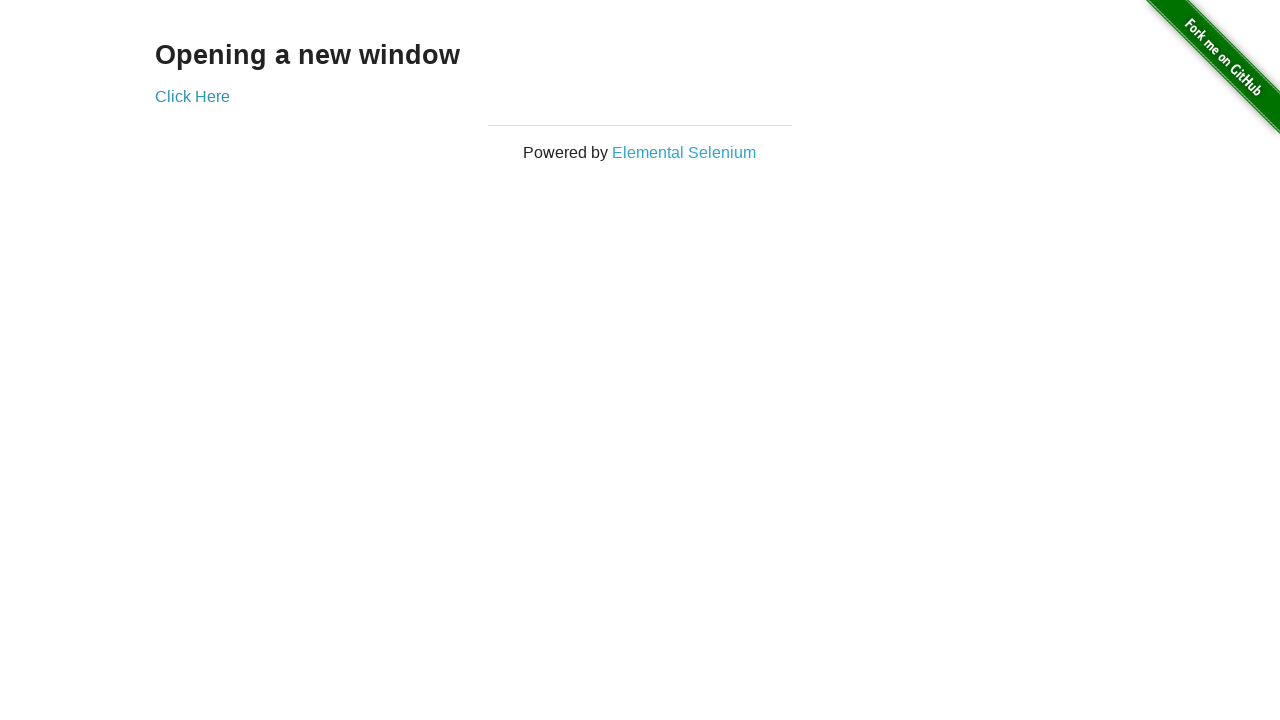

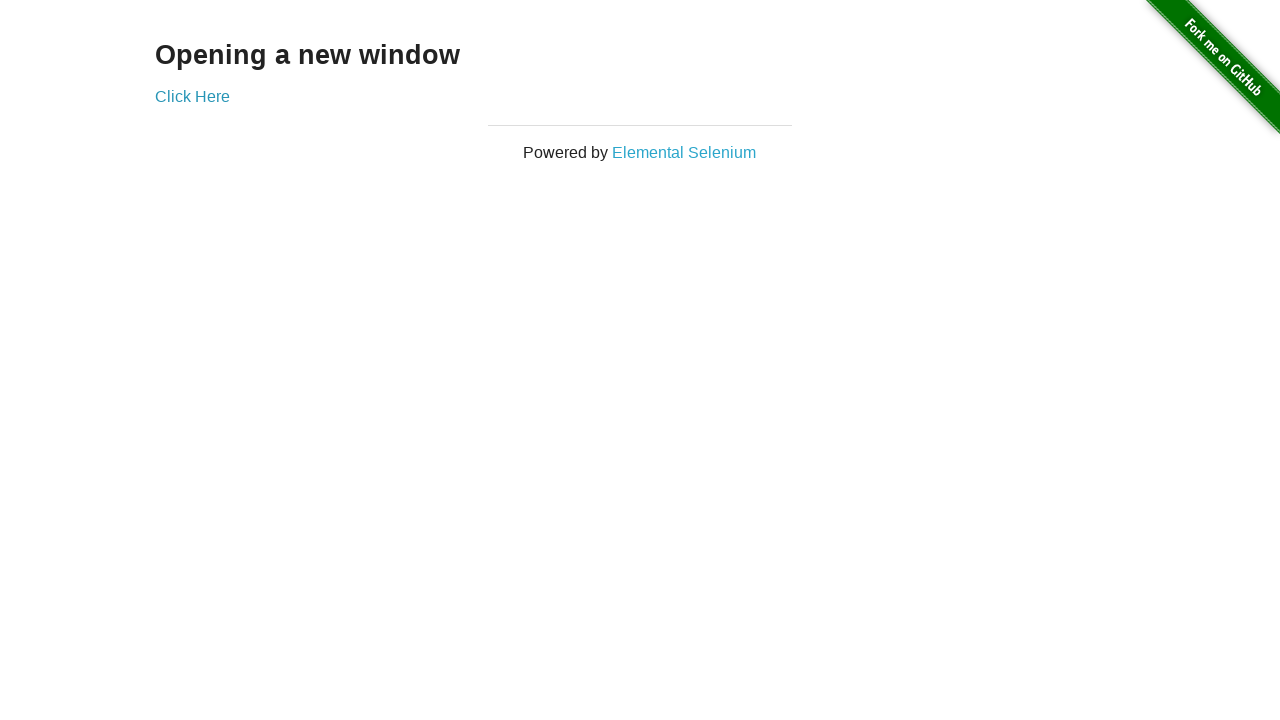